Tests accepting a JavaScript alert by clicking a button and verifying the alert text and result message

Starting URL: https://automationfc.github.io/basic-form/index.html

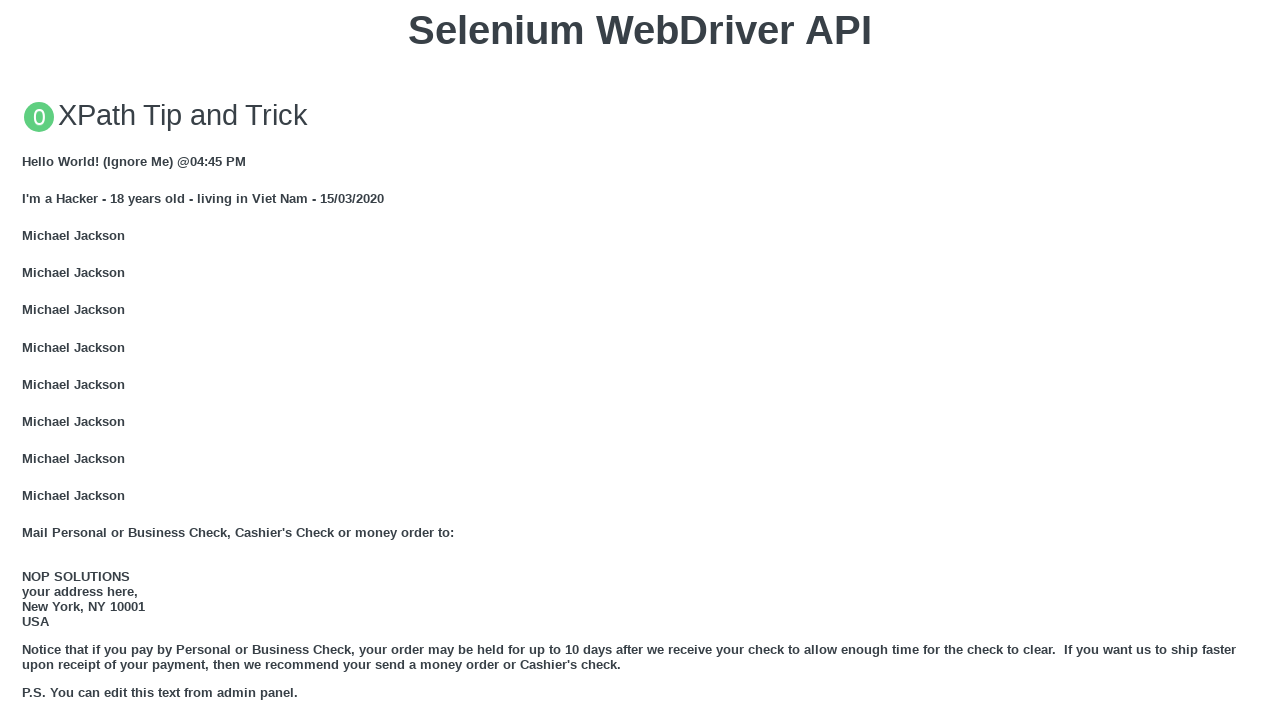

Clicked 'Click for JS Alert' button to trigger JavaScript alert at (640, 360) on xpath=//div[@id='content']//button[text()='Click for JS Alert']
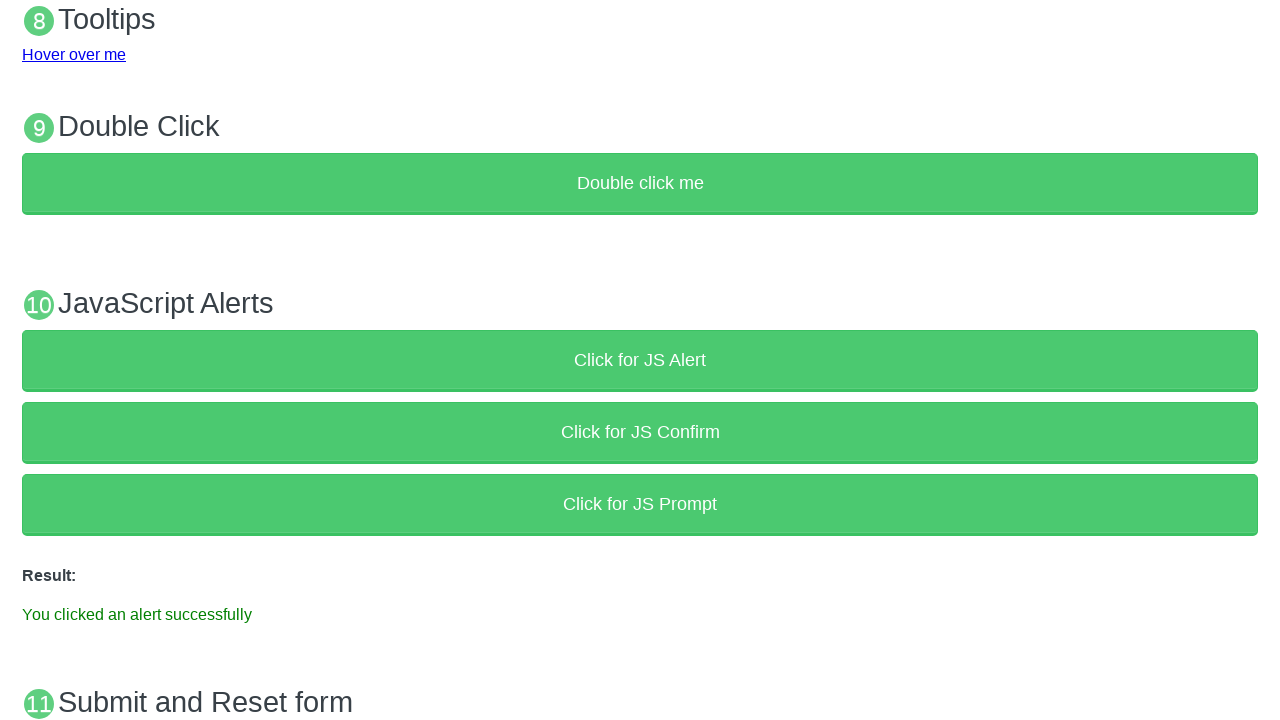

Set up dialog handler to accept alert
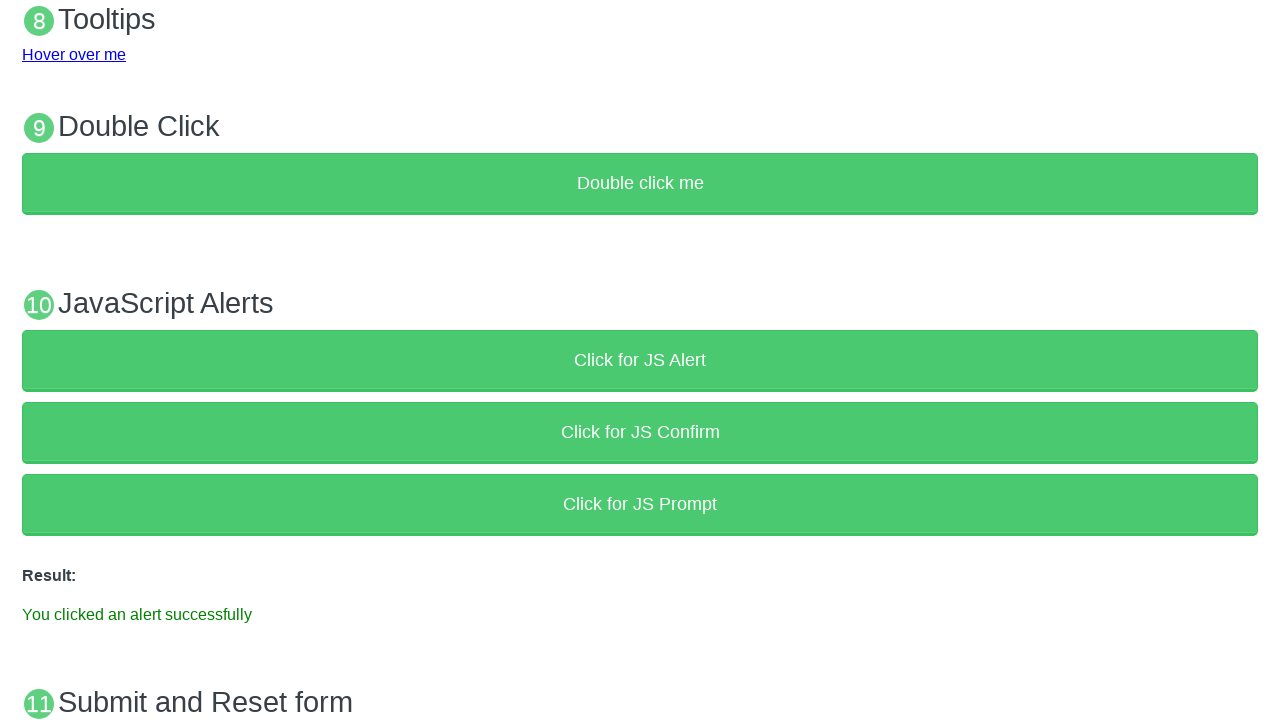

Verified result message 'You clicked an alert successfully' is displayed
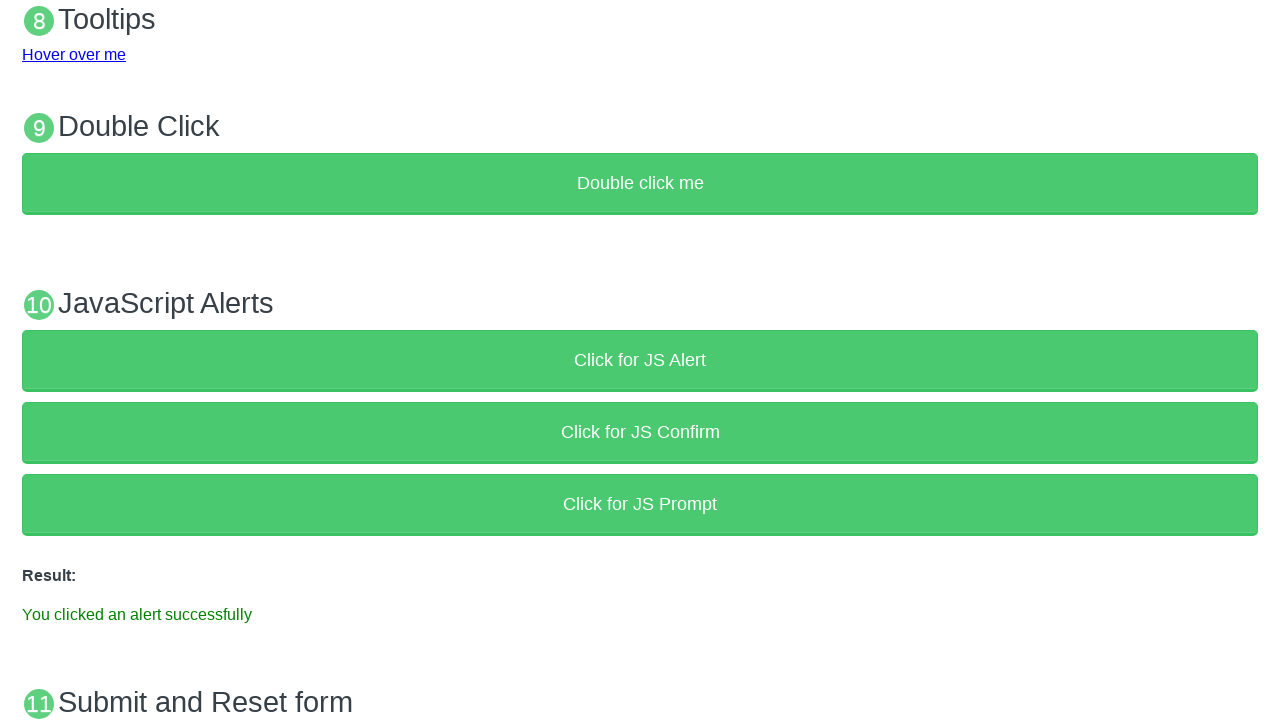

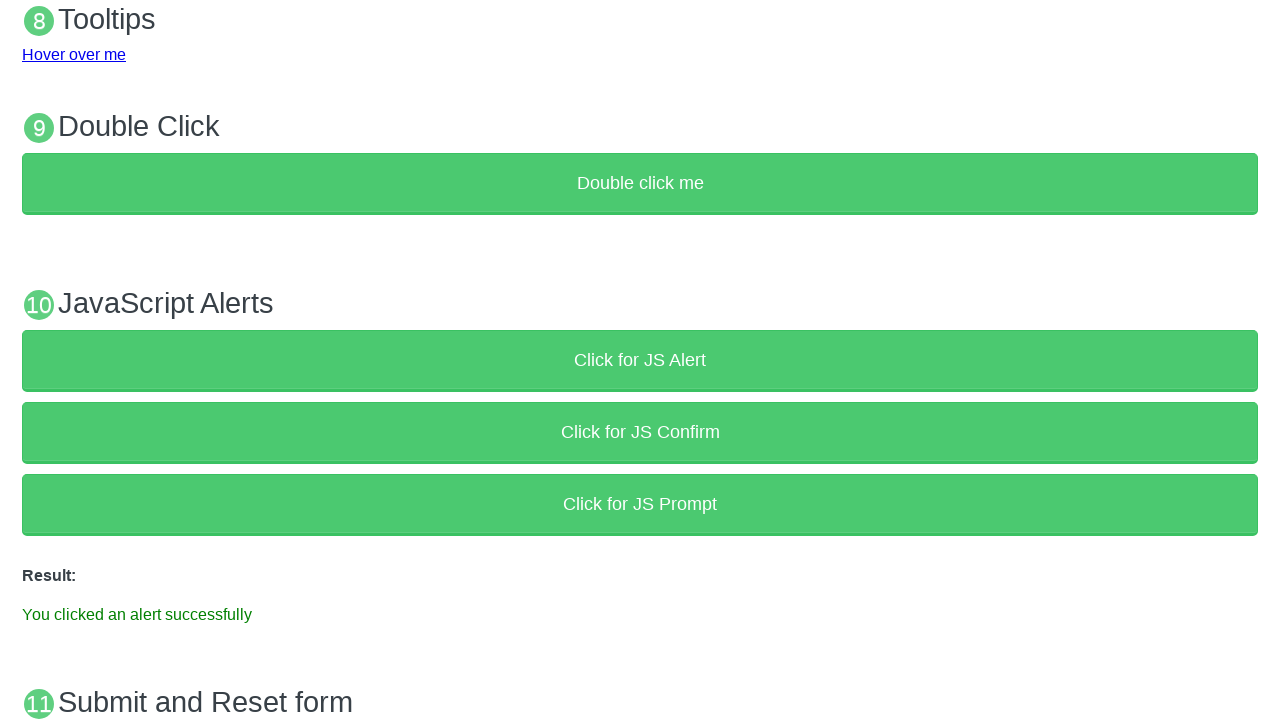